Tests navigation to the shop page by clicking the shop link and verifying the URL

Starting URL: https://webshop-agil-testautomatiserare.netlify.app

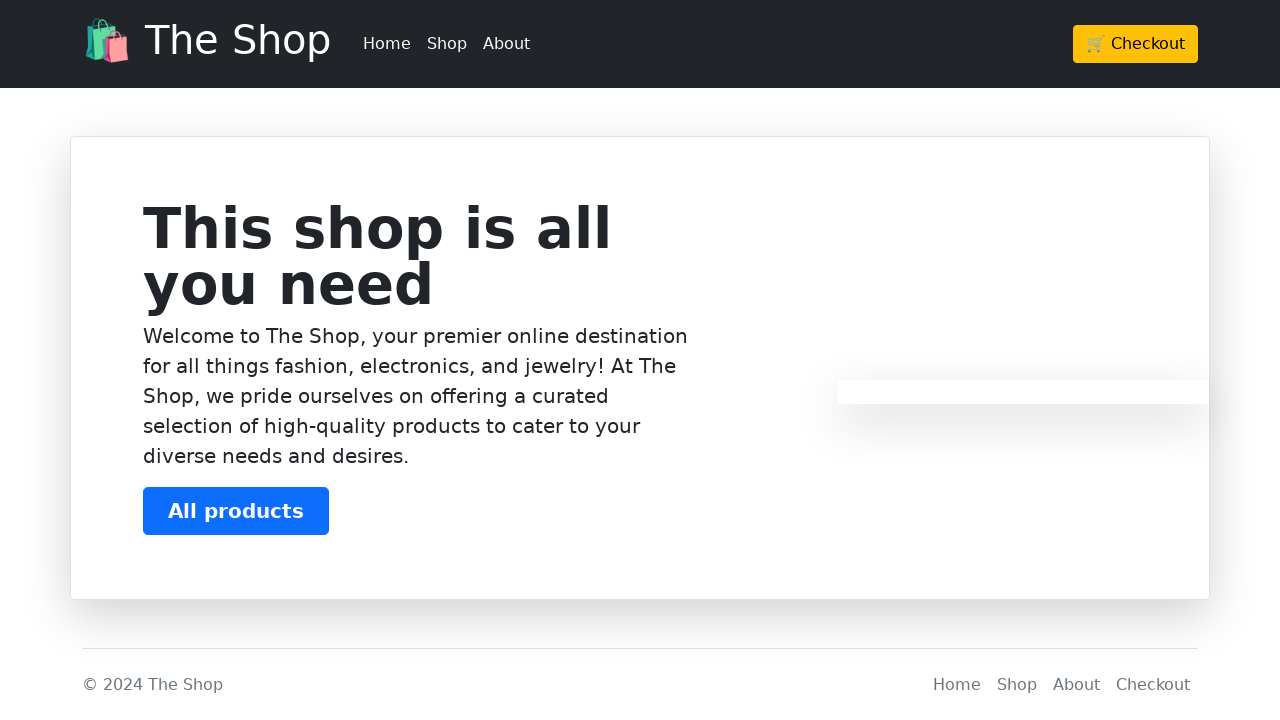

Clicked shop link in header to navigate to shop page at (447, 44) on header a[href='/products']
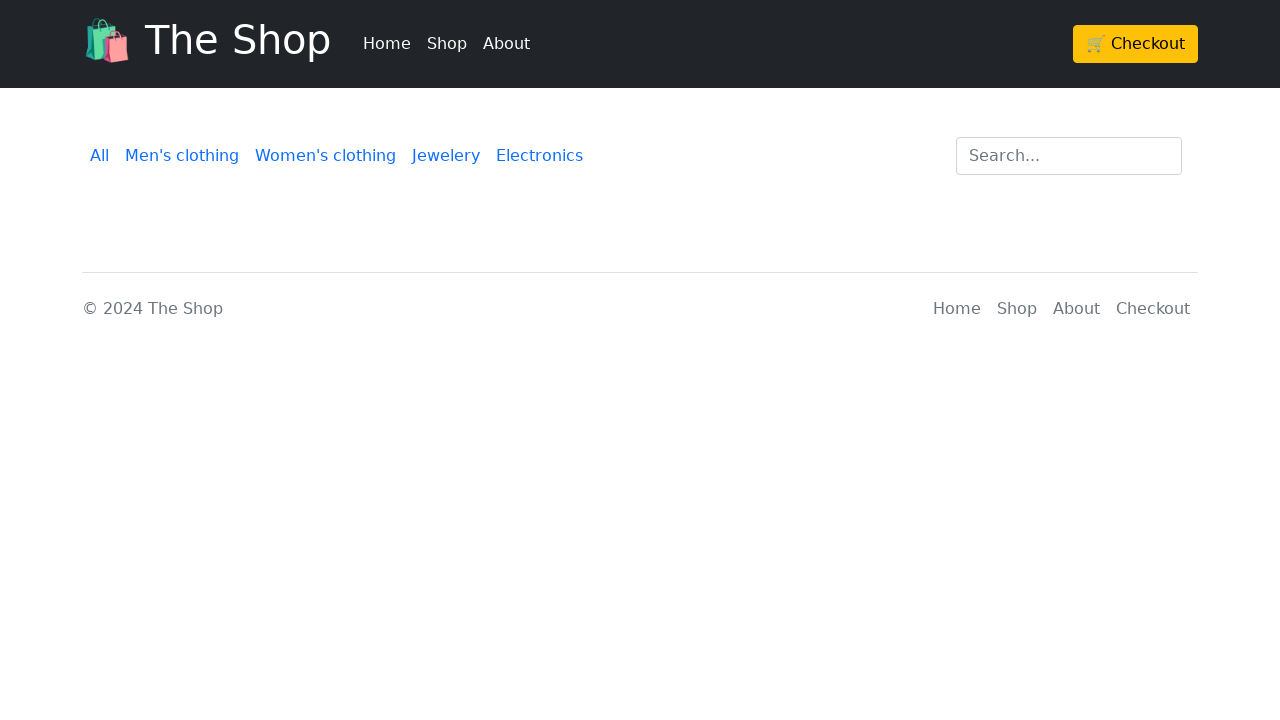

Navigated to products page and URL verified
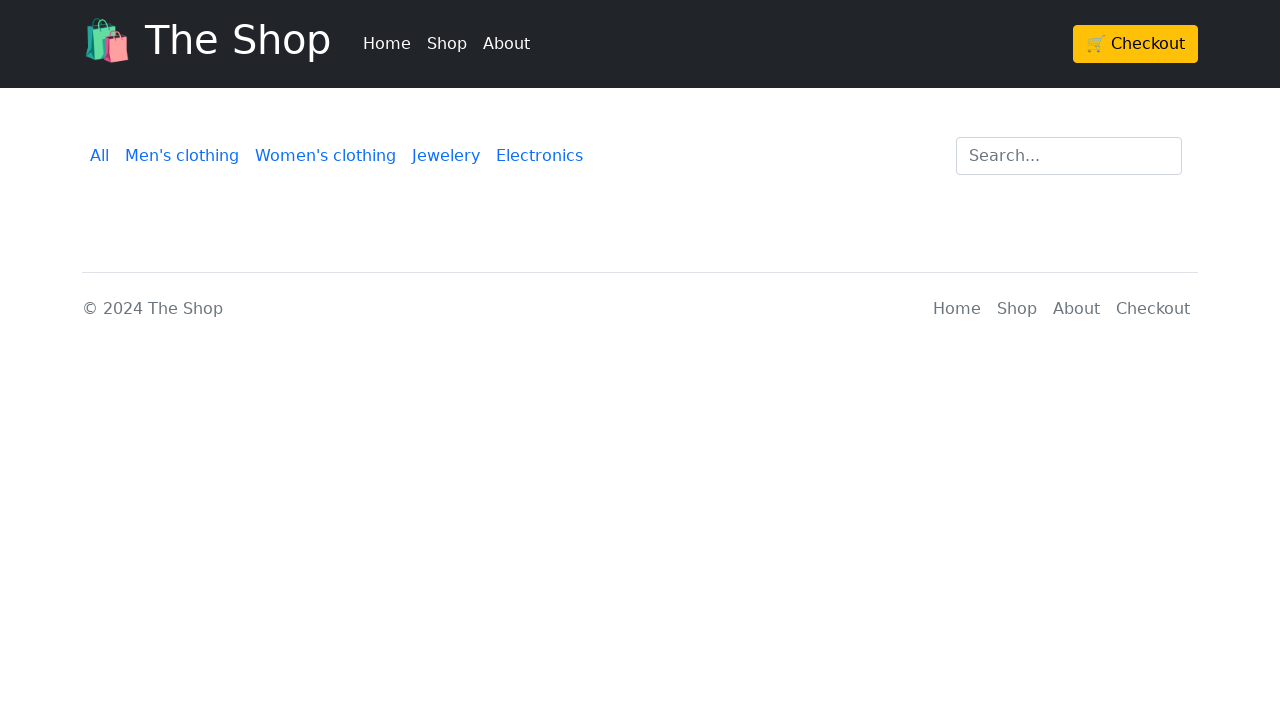

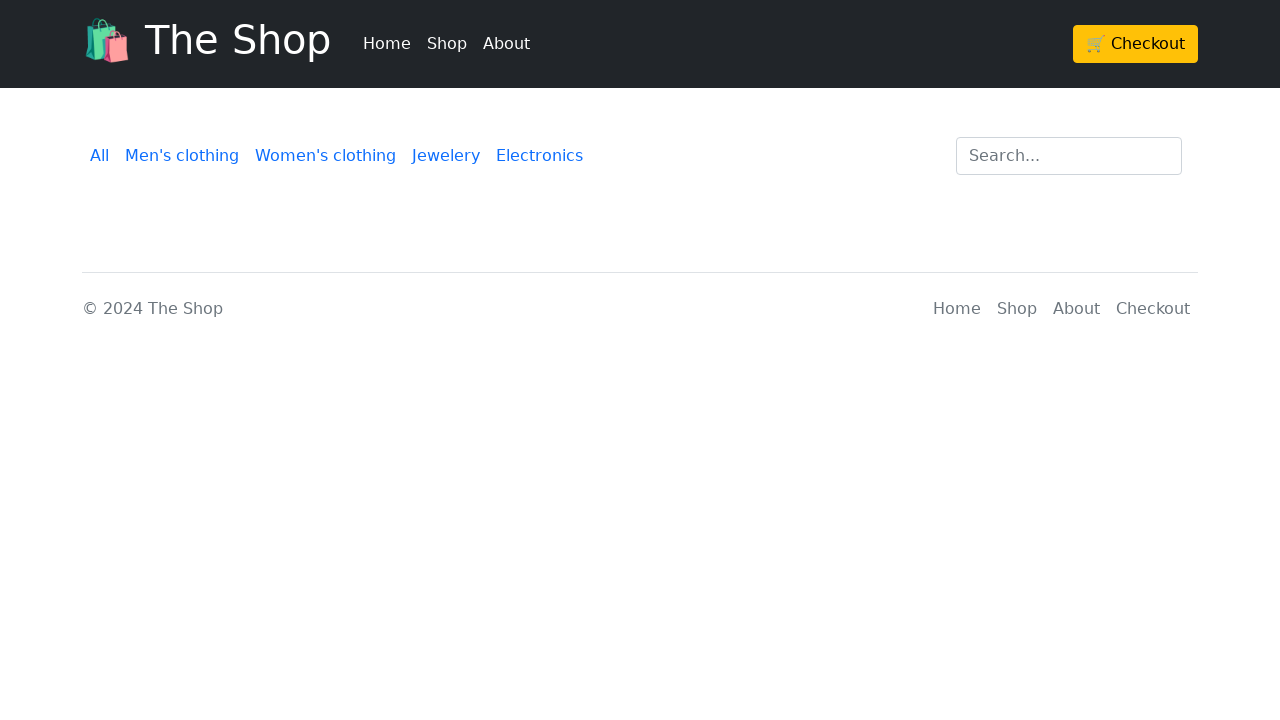